Tests JavaScript confirm dialog by clicking the confirm button, accepting it, and verifying the result

Starting URL: http://practice.cydeo.com/javascript_alerts

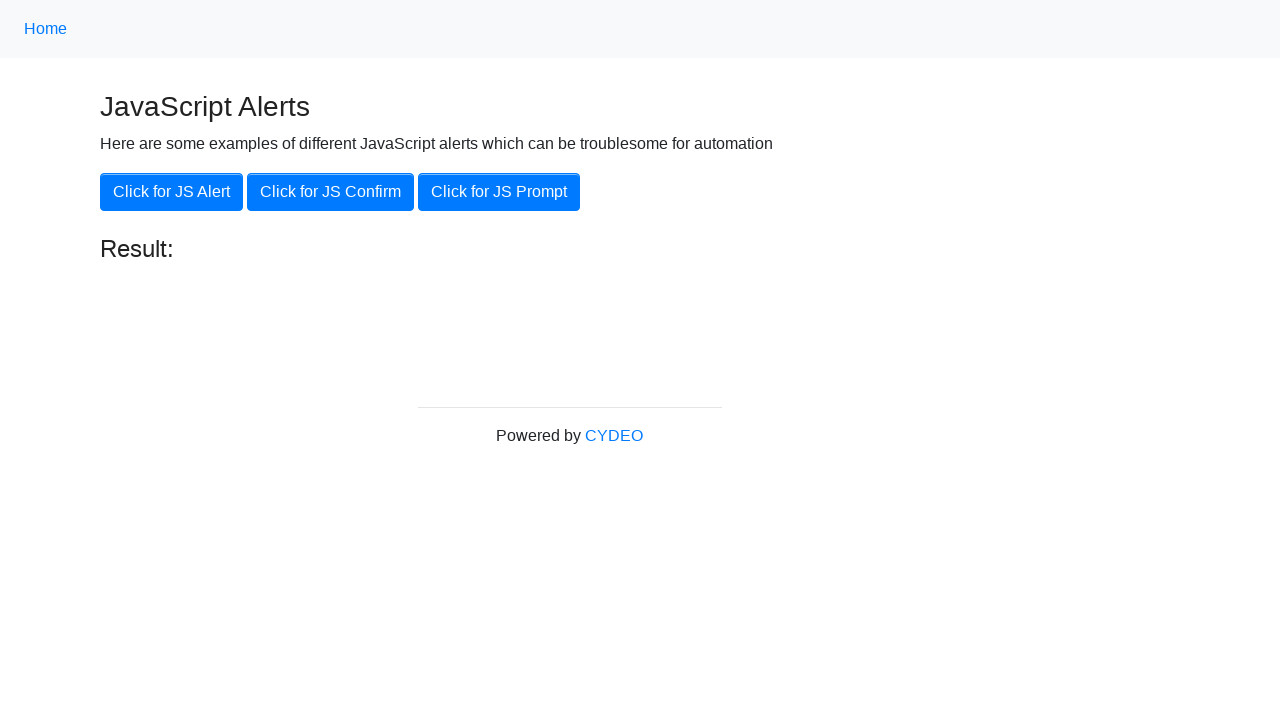

Clicked the JS Confirm button at (330, 192) on xpath=//button[@onclick='jsConfirm()']
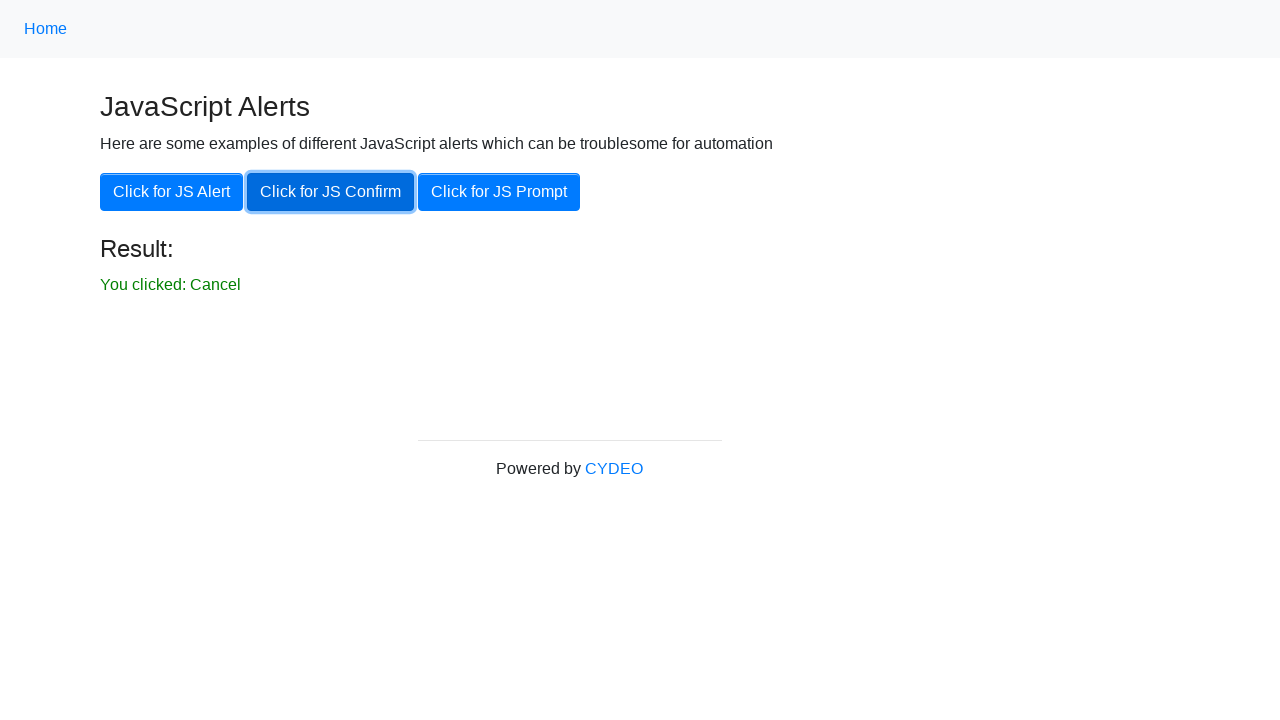

Set up dialog handler to accept confirm dialog
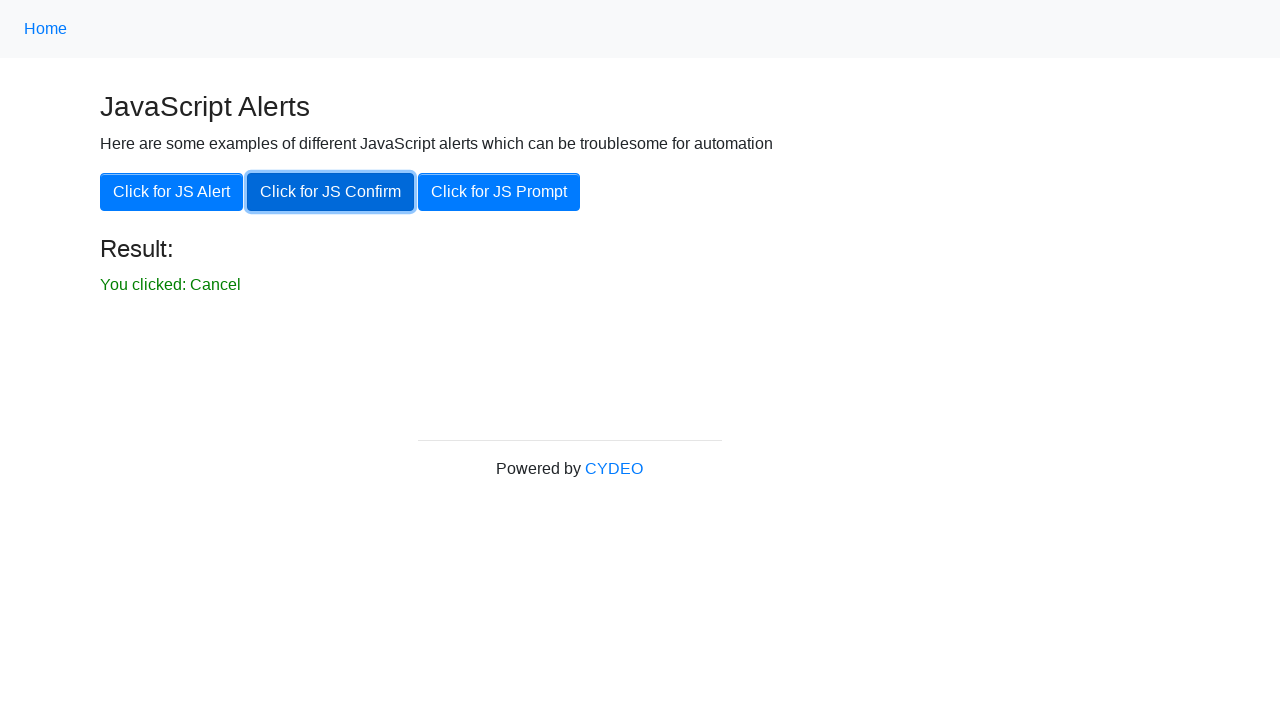

Waited for result element to be present
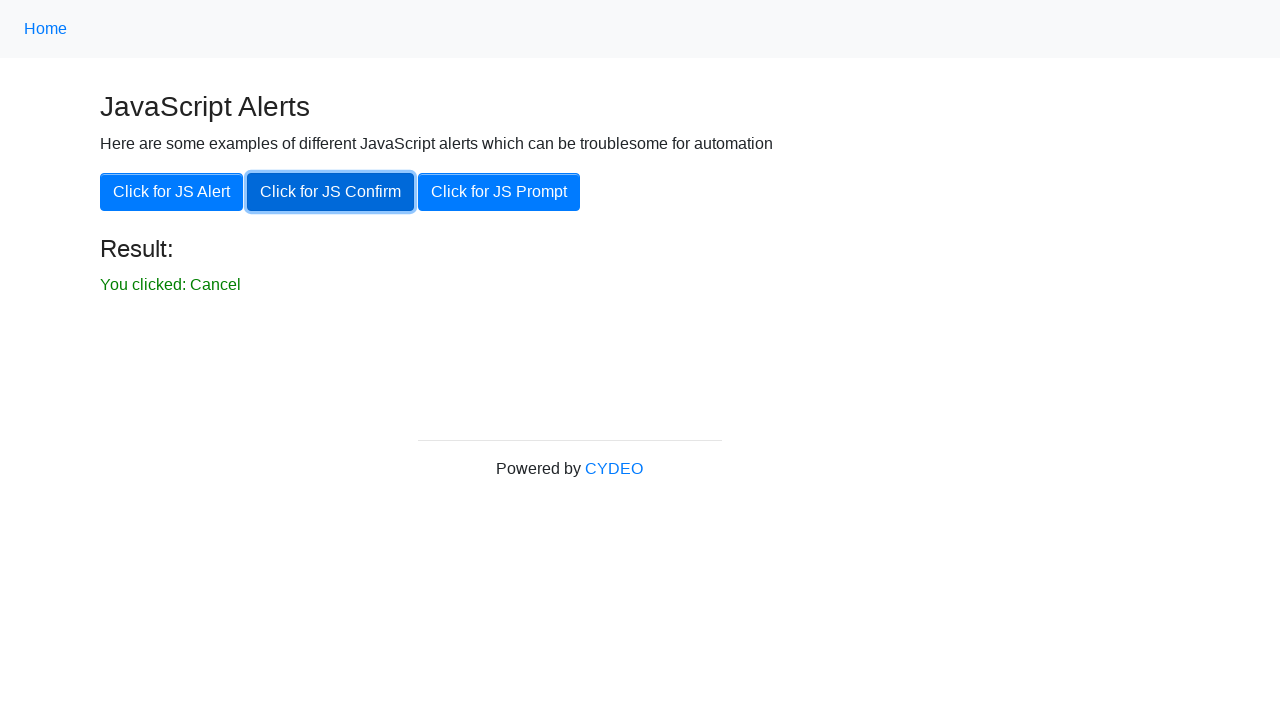

Verified result element is visible after accepting confirm dialog
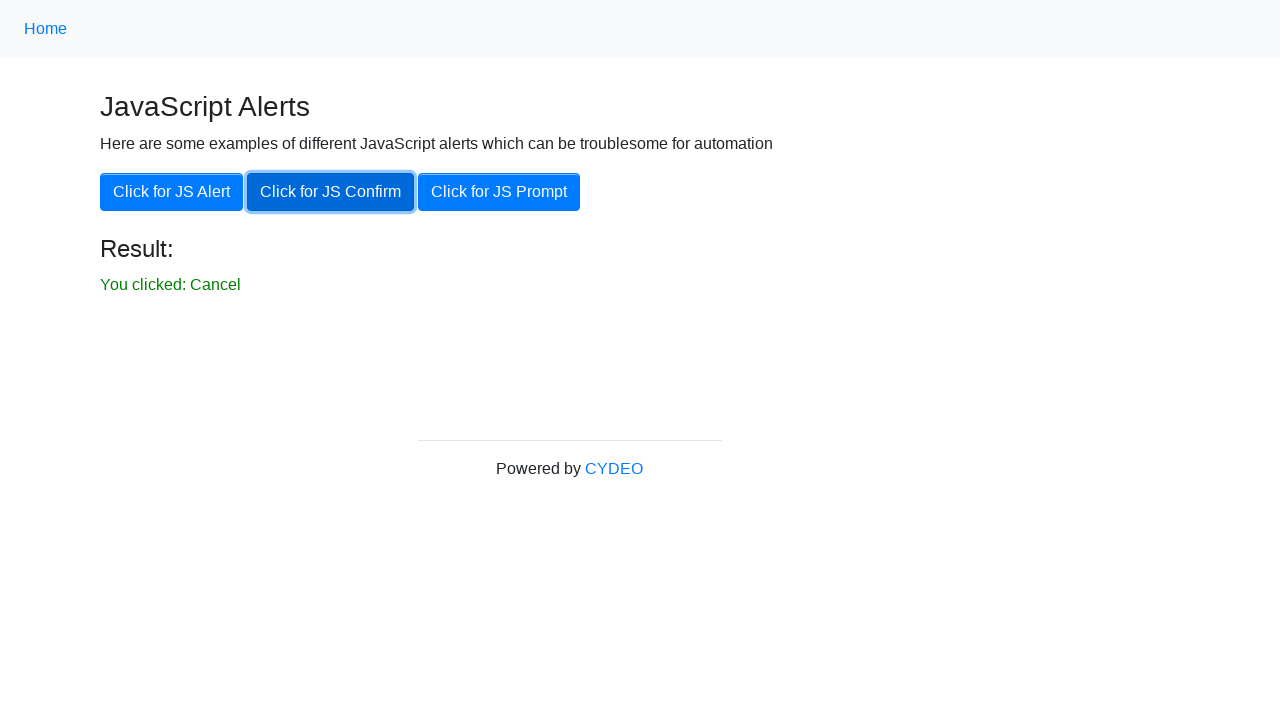

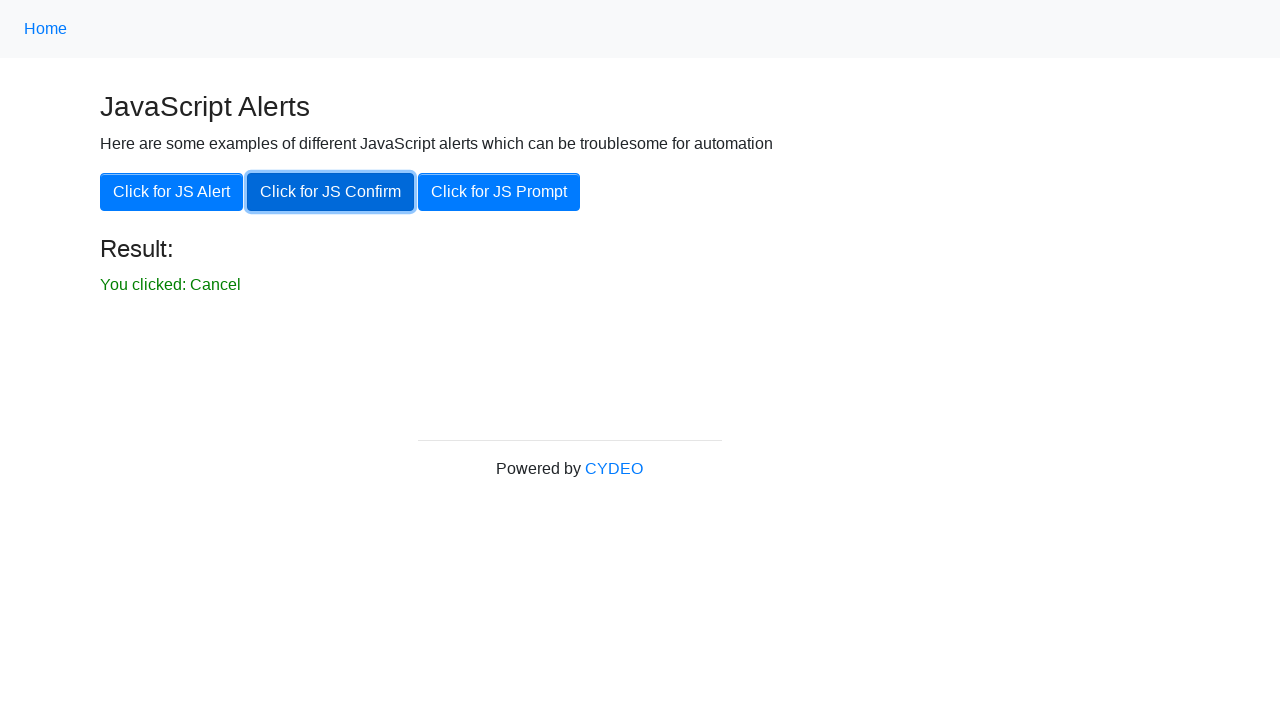